Navigates to the Demo Tables page and verifies the structure of the Employee Manager table by counting its columns and rows

Starting URL: http://automationbykrishna.com

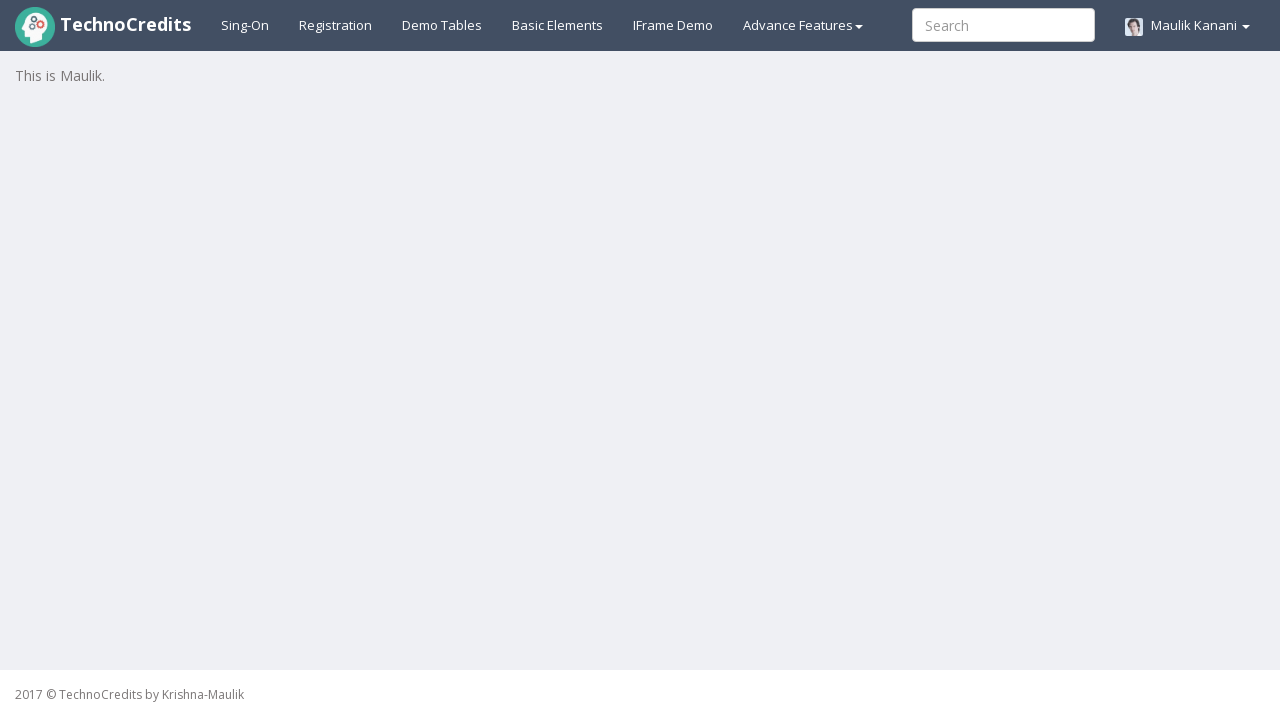

Clicked on Demo Tables link at (442, 25) on a#demotable
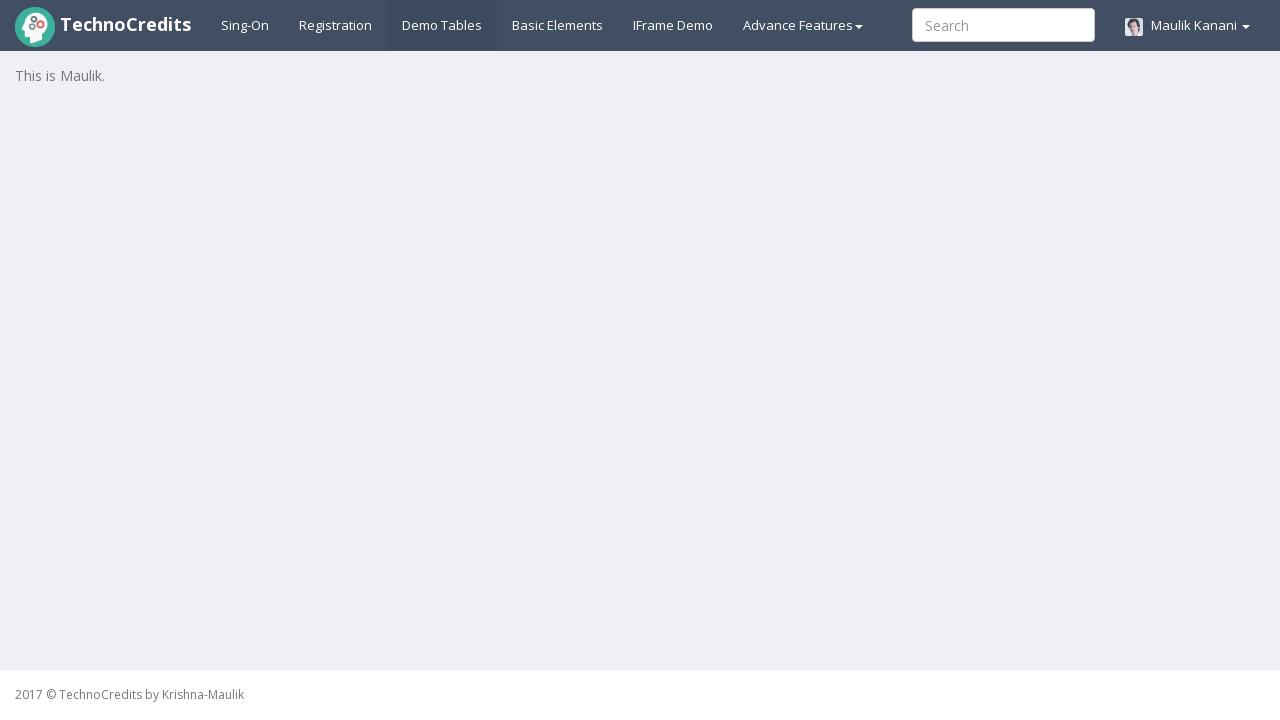

Employee Manager table loaded
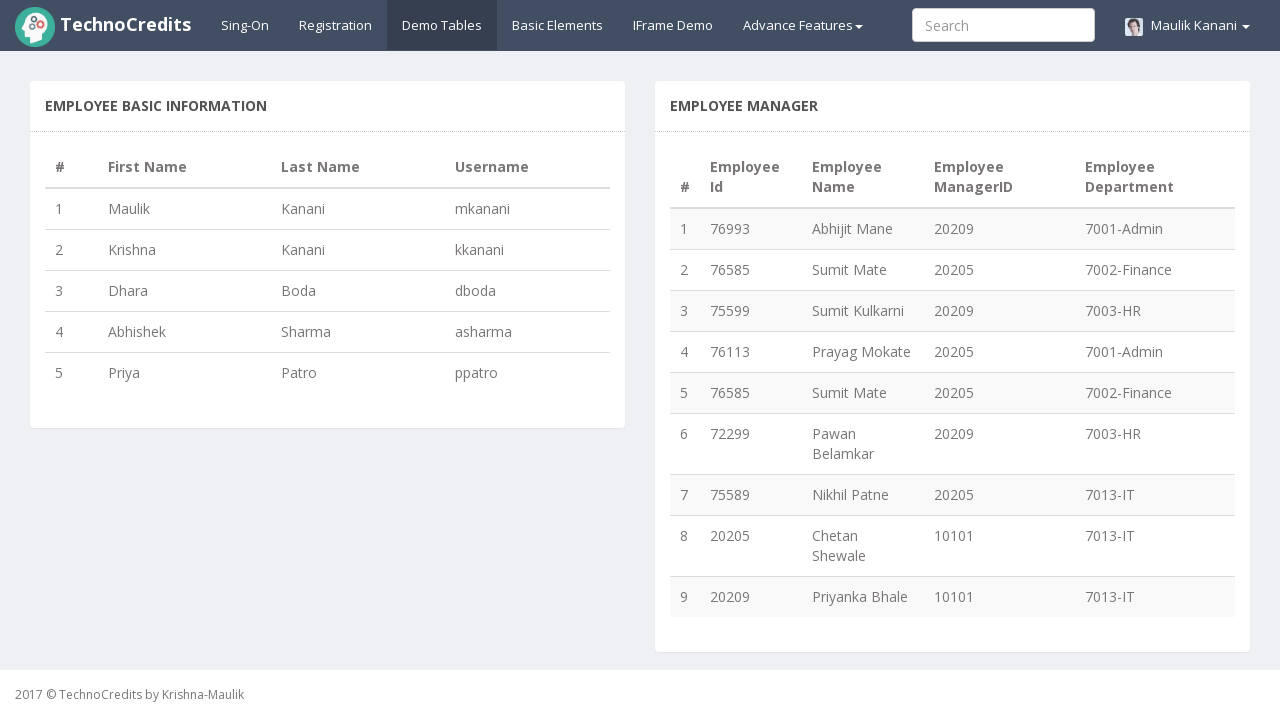

Counted table columns: 5
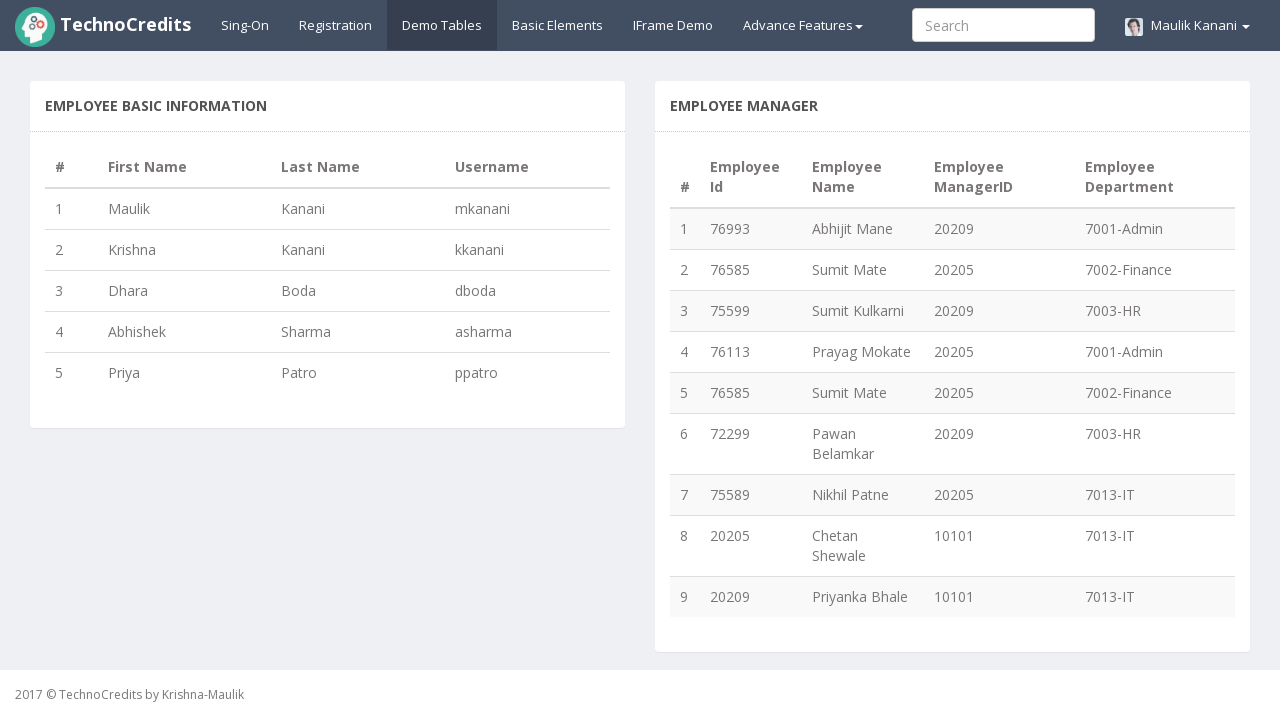

Counted table rows: 9
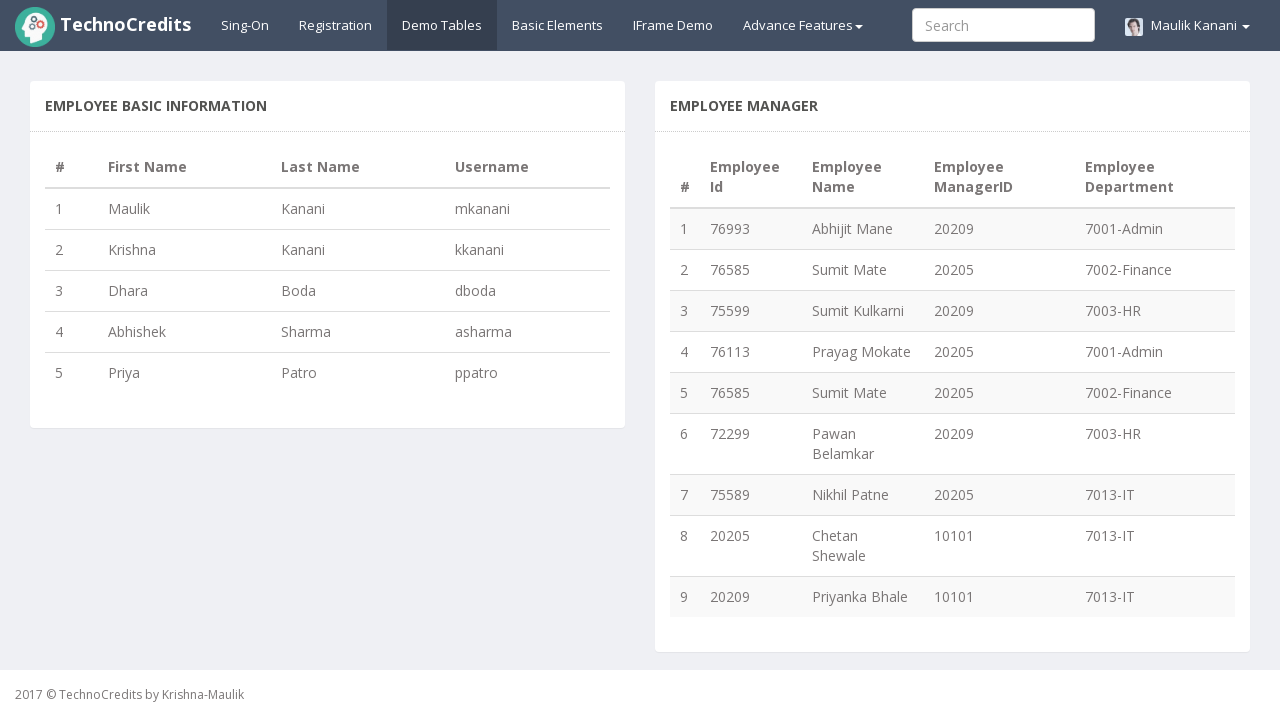

Verified table has 5 columns as expected
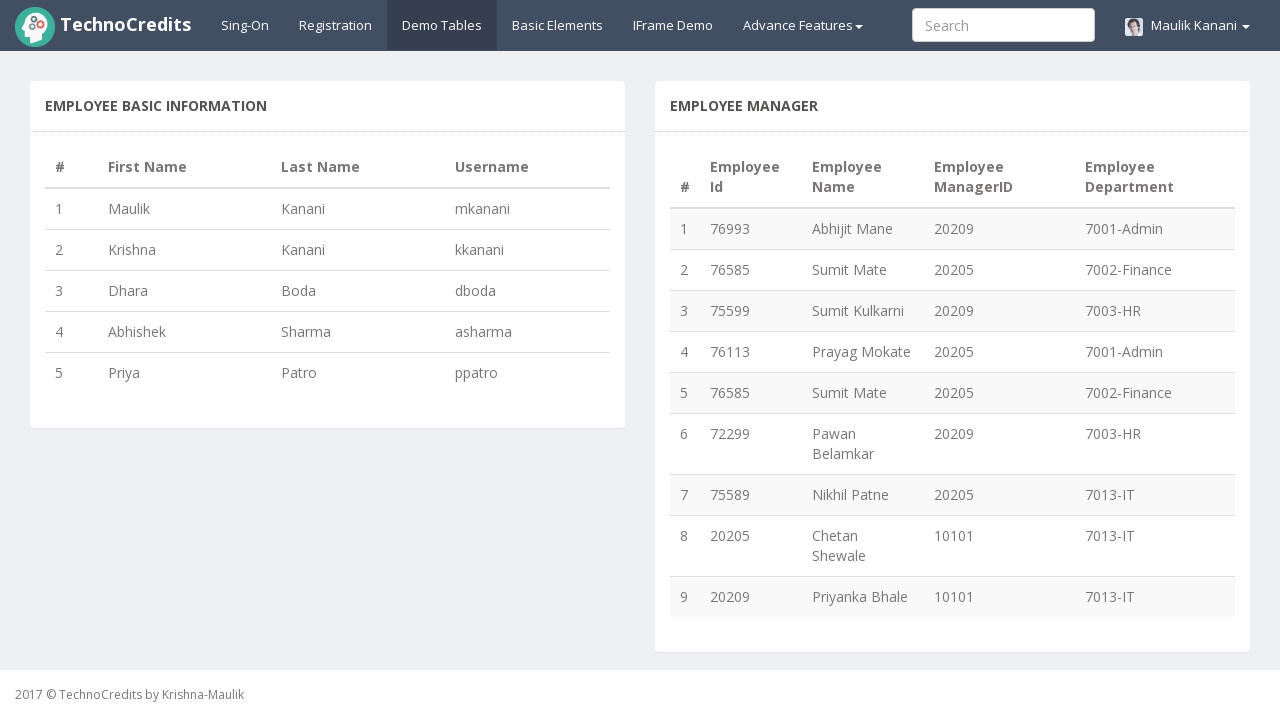

Verified table has 9 rows as expected
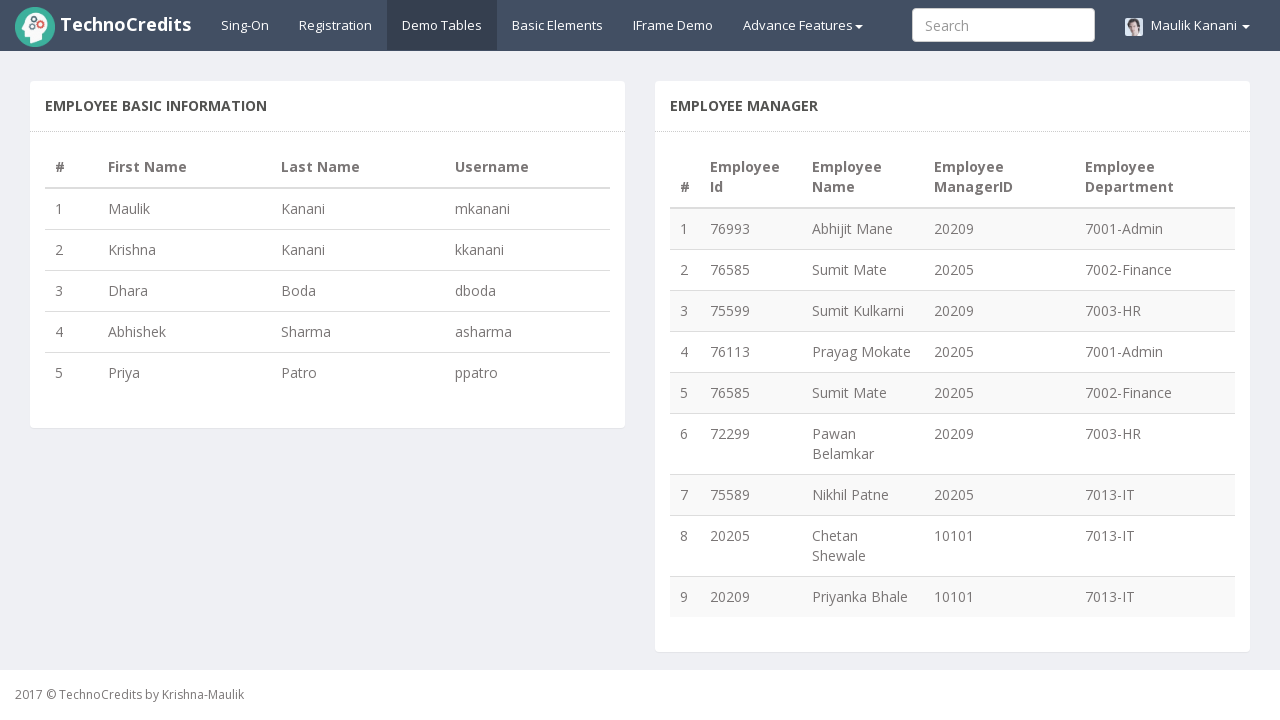

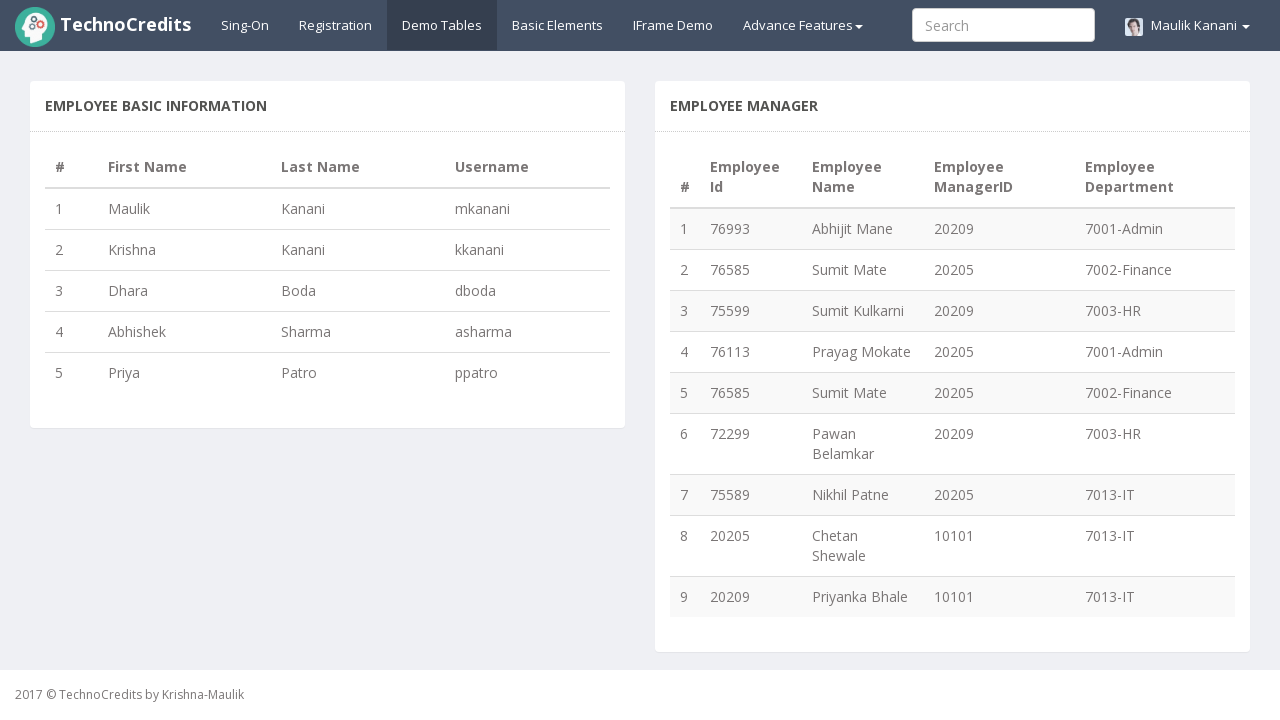